Tests radio button functionality by selecting different options and verifying the selection is displayed correctly

Starting URL: https://demoqa.com/radio-button

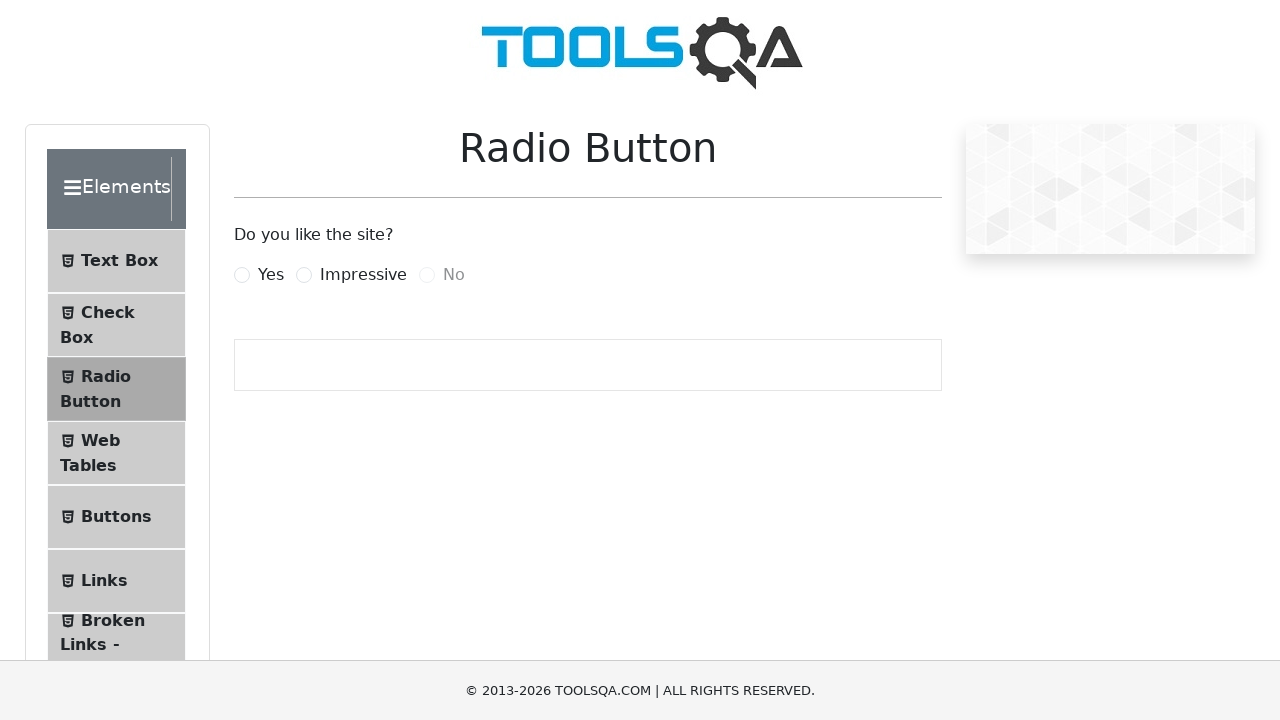

Clicked 'Yes' radio button at (271, 275) on label[for='yesRadio']
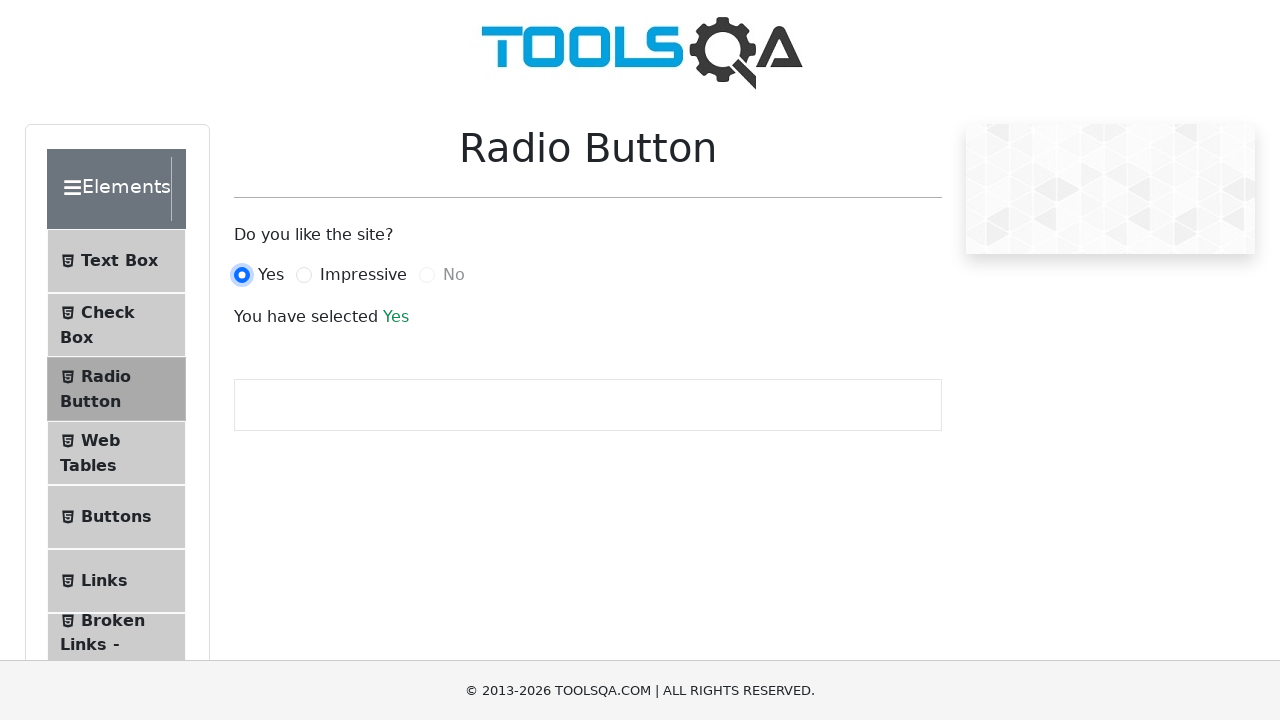

Verified 'Yes' option is selected and displayed
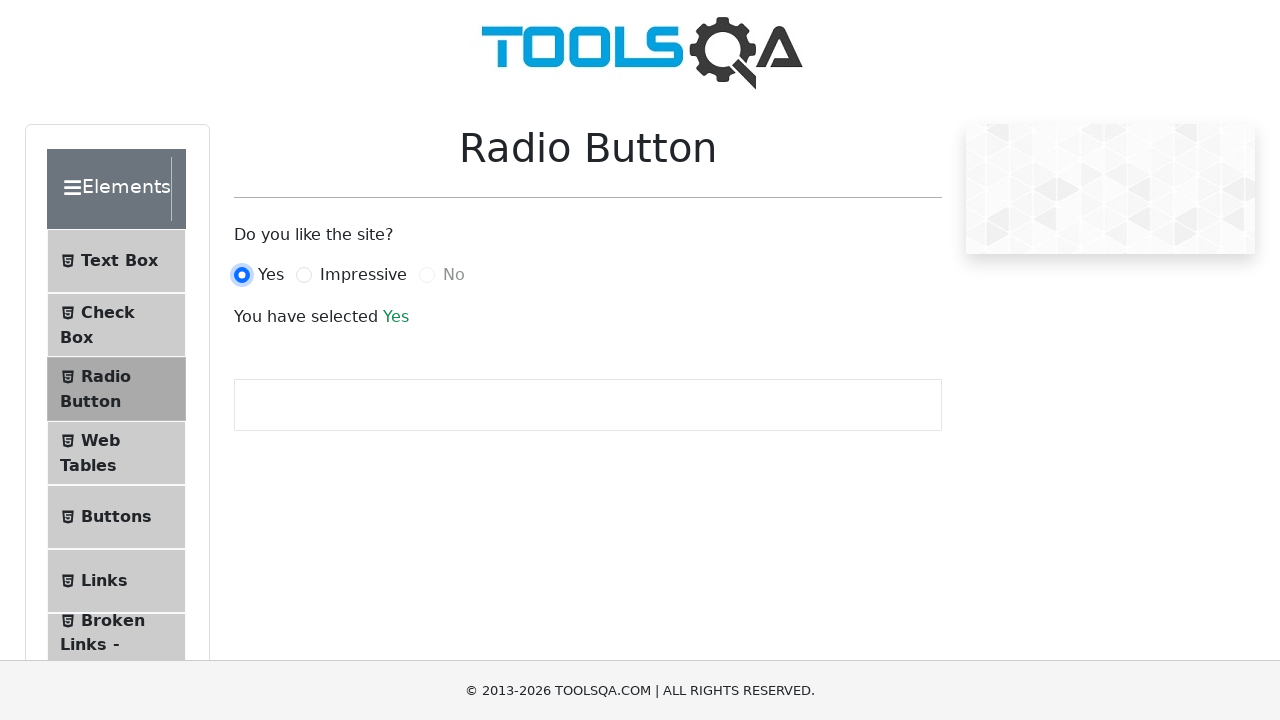

Clicked 'Impressive' radio button at (363, 275) on label[for='impressiveRadio']
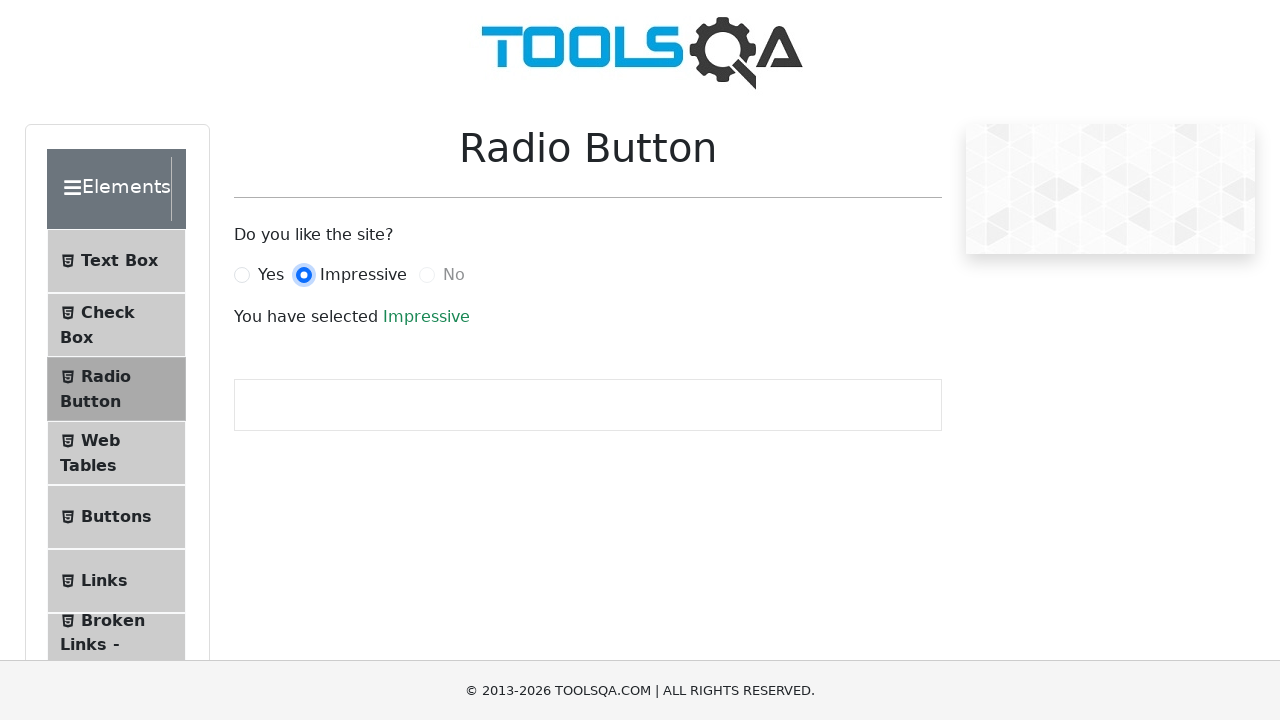

Verified 'Impressive' option is selected and displayed
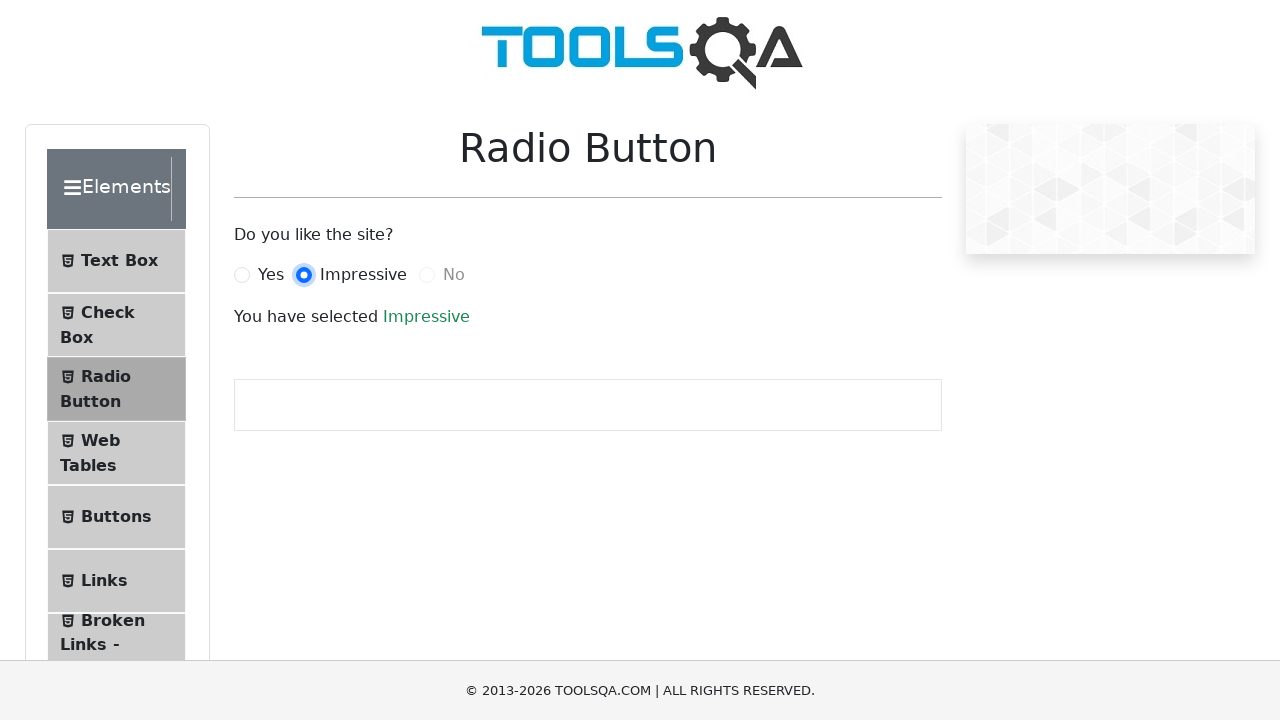

Located 'No' radio button element
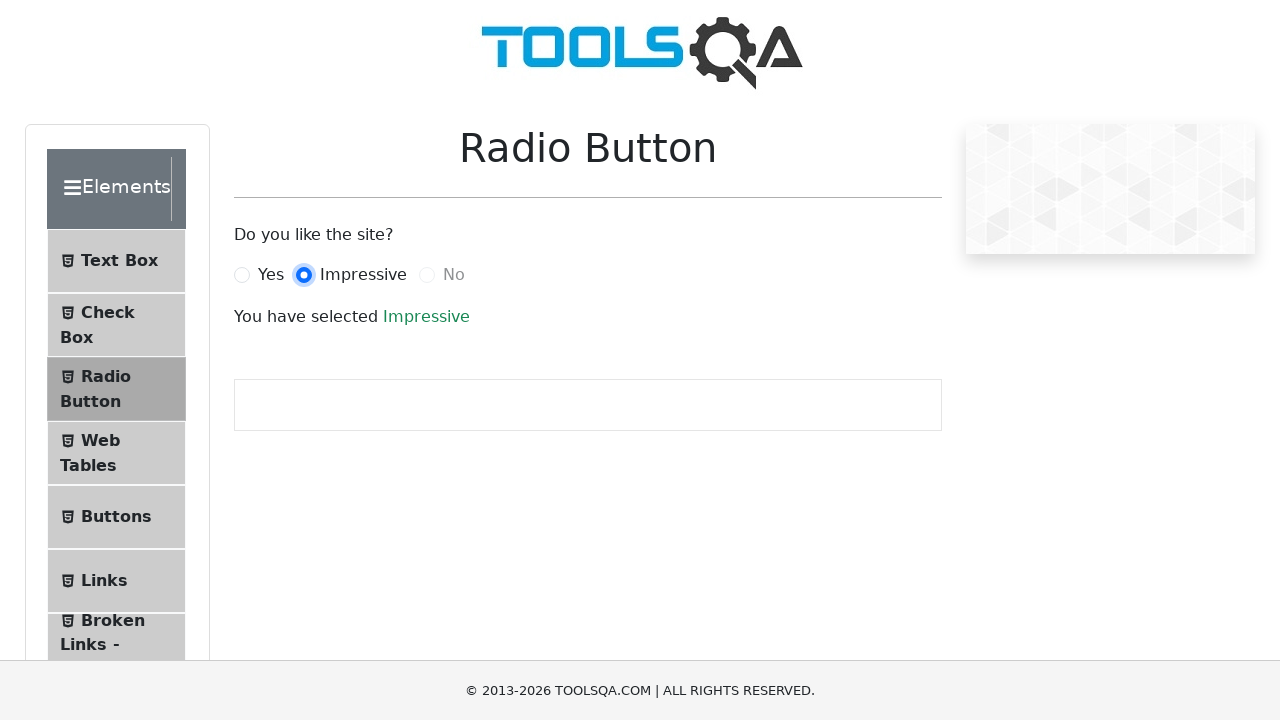

Verified that 'No' radio button is disabled
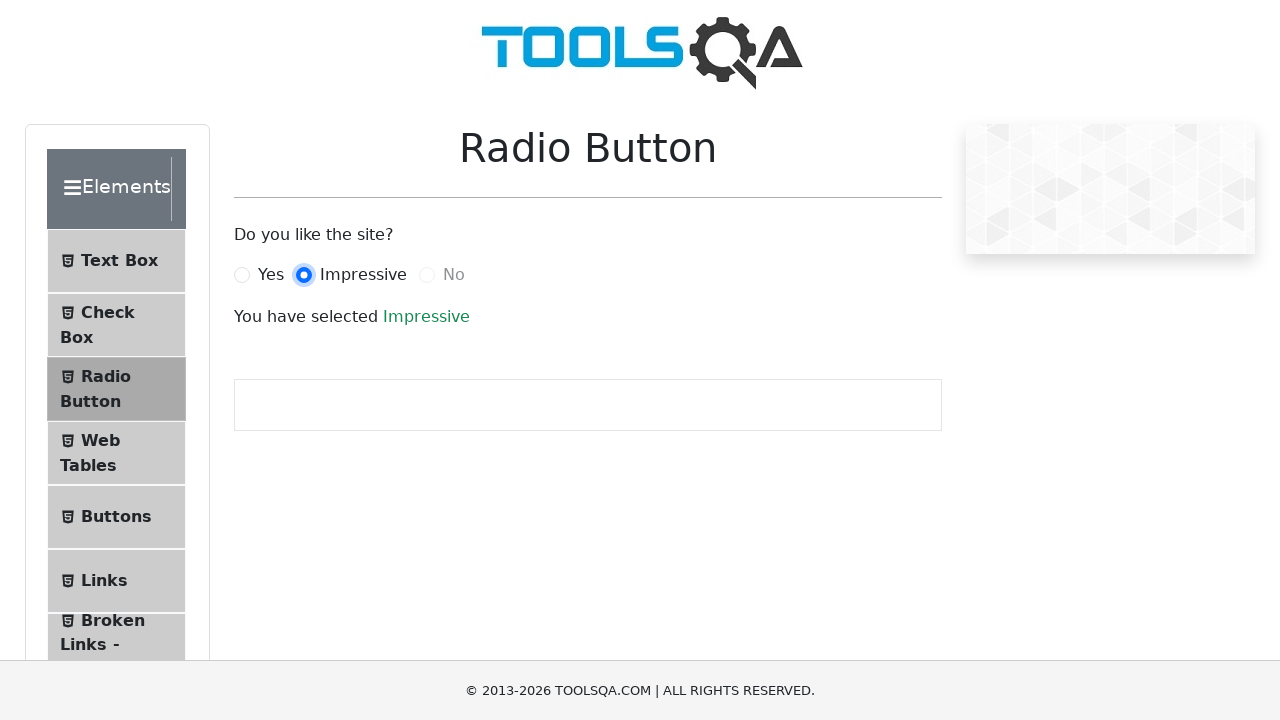

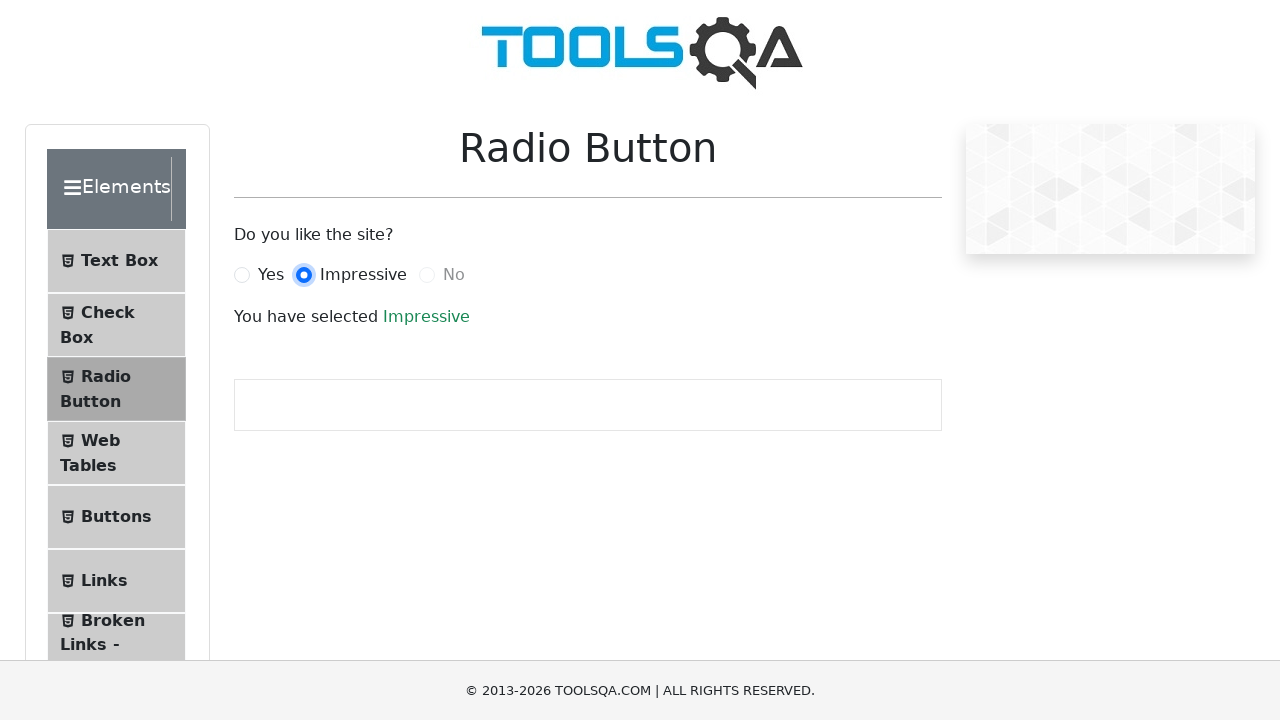